Tests API mocking functionality by intercepting the matches API endpoint, returning mock match data for a Letonia vs Armenia game, and verifying the mocked content is displayed on the page.

Starting URL: https://deportes-hoy.herokuapp.com/api/matches

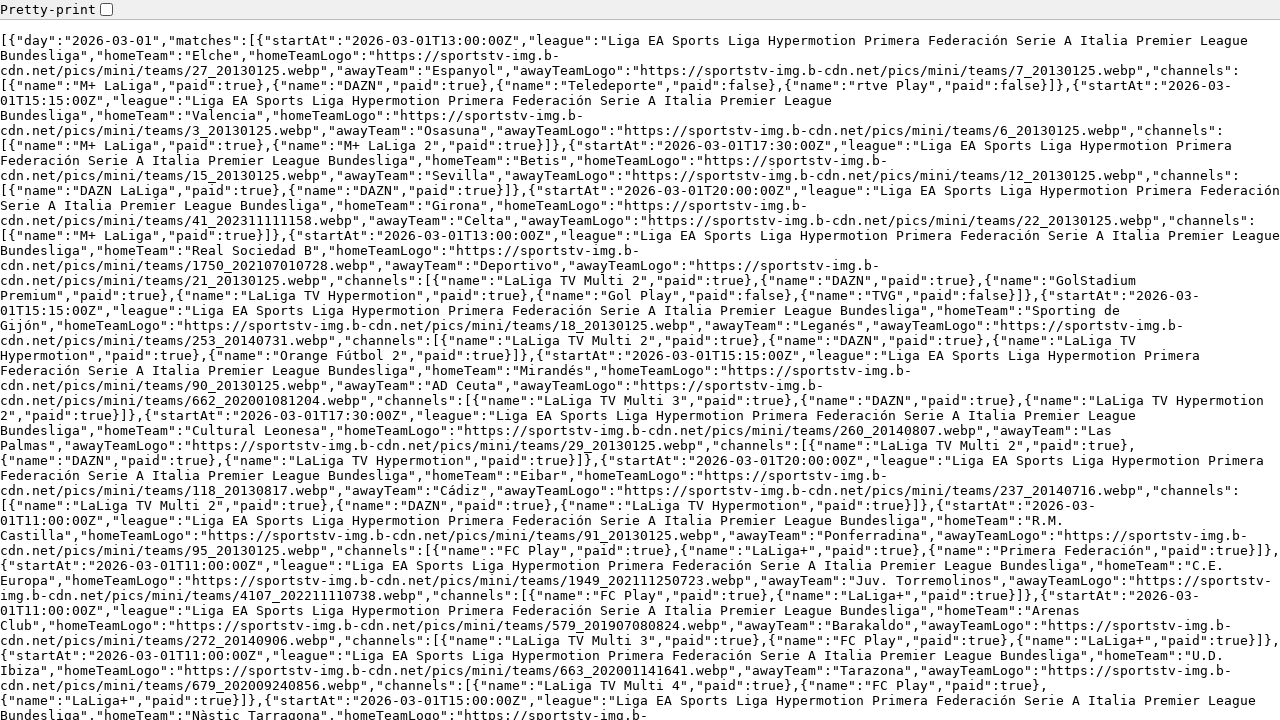

Set up API route interception to mock matches endpoint
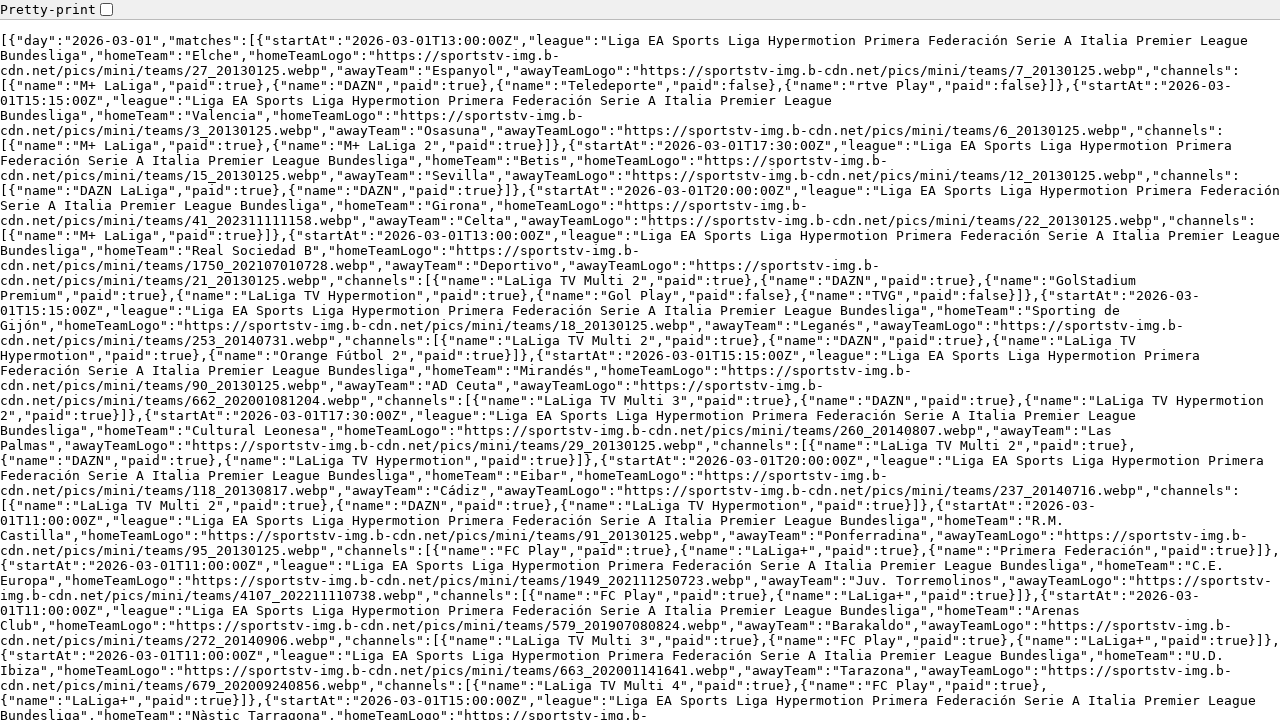

Navigated to matches API endpoint with mocked route active
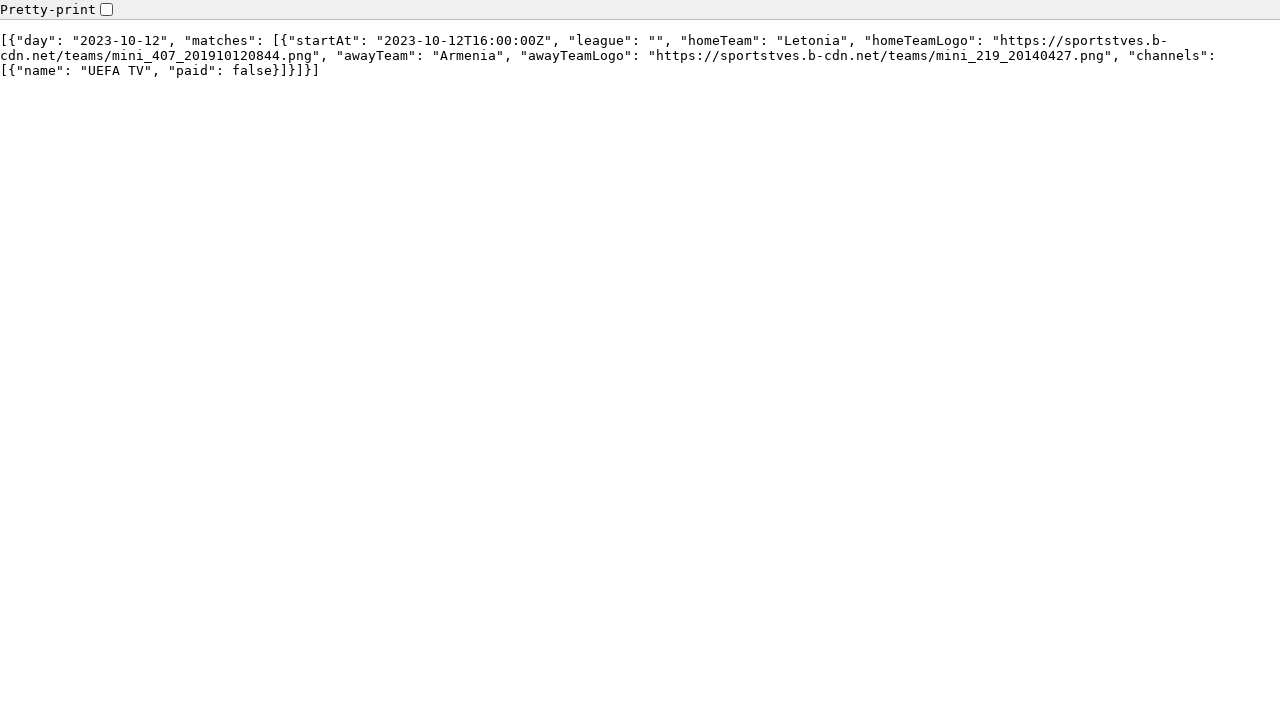

Verified mocked match data is displayed - Letonia team name found on page
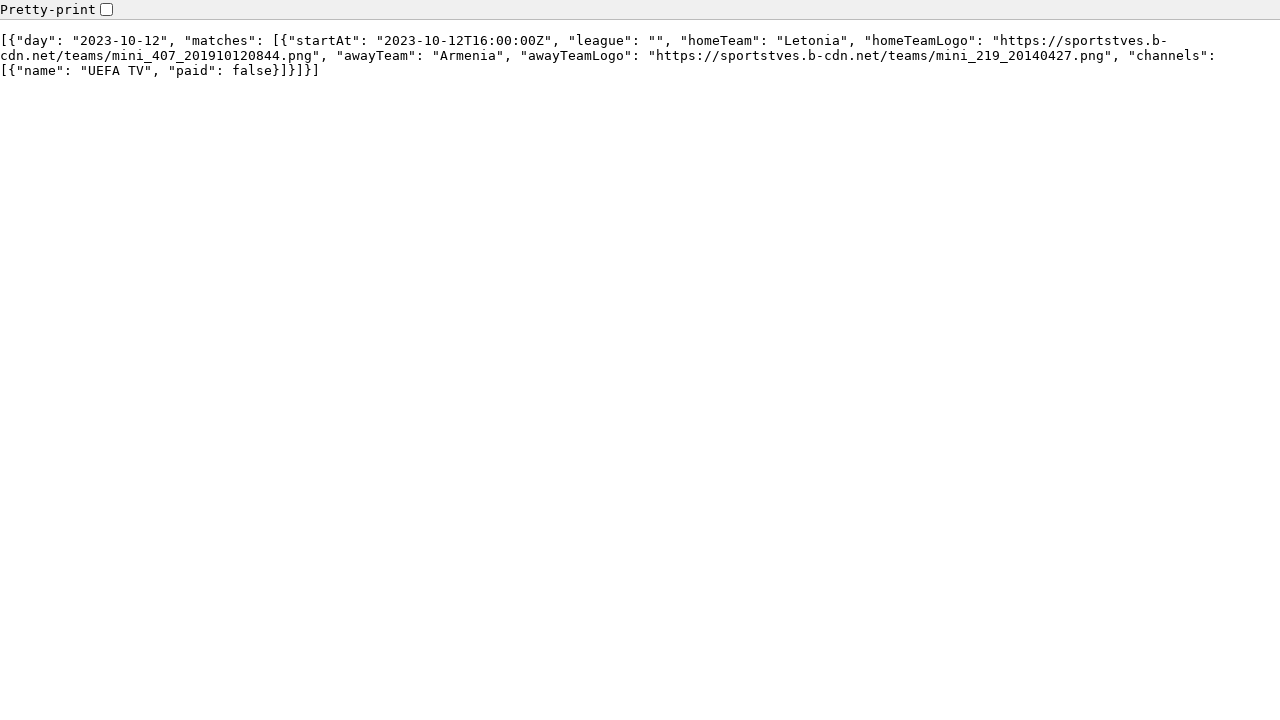

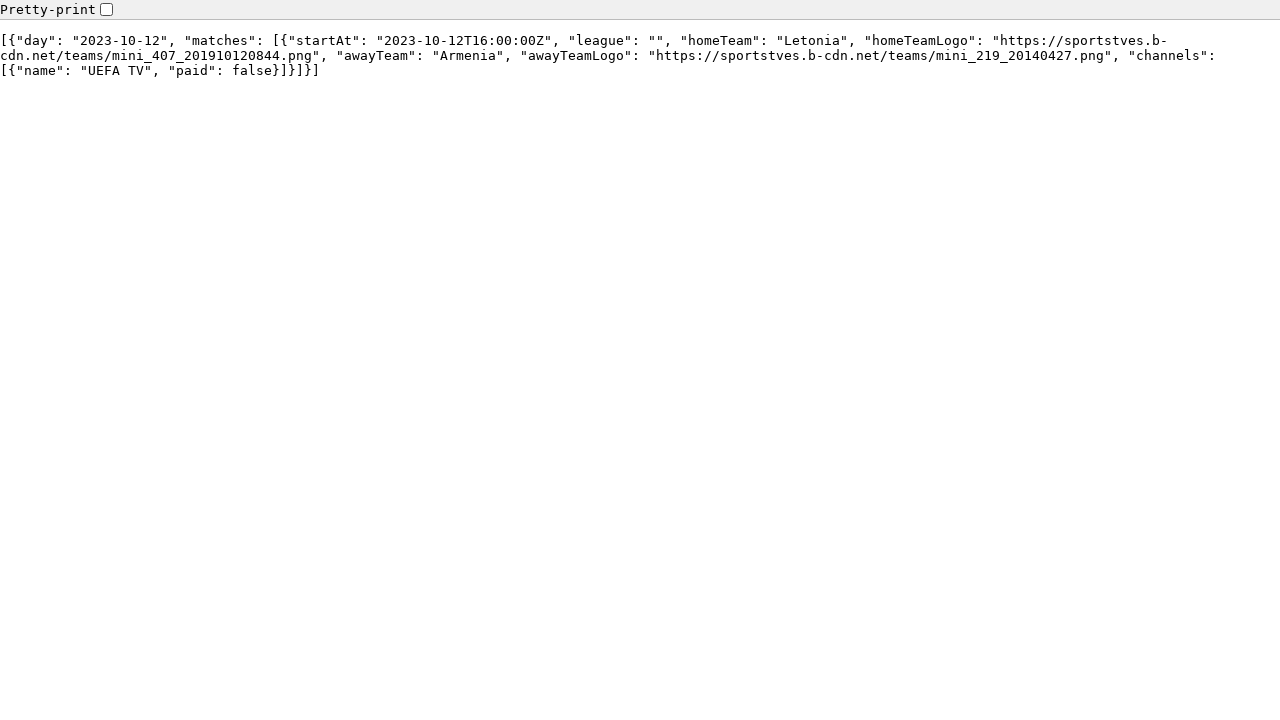